Tests drag and drop functionality by dragging an element from source to destination within an iframe

Starting URL: https://jqueryui.com/droppable/

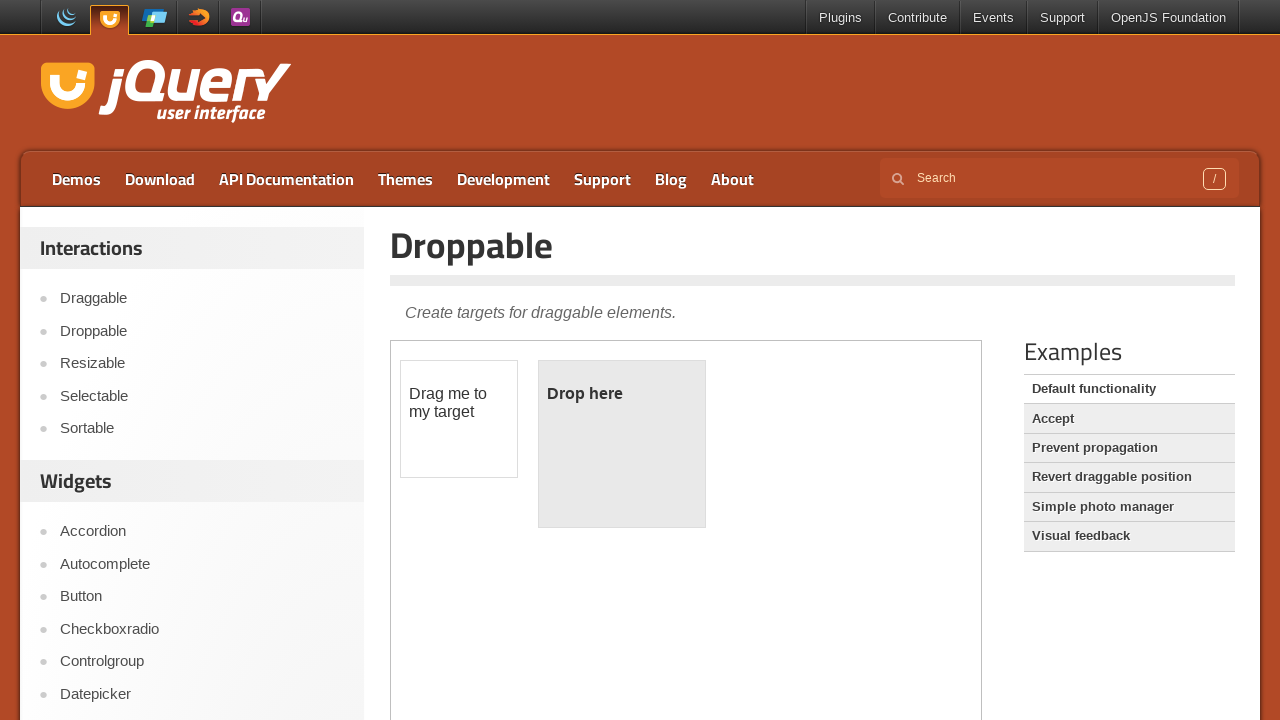

Located iframe containing drag and drop demo
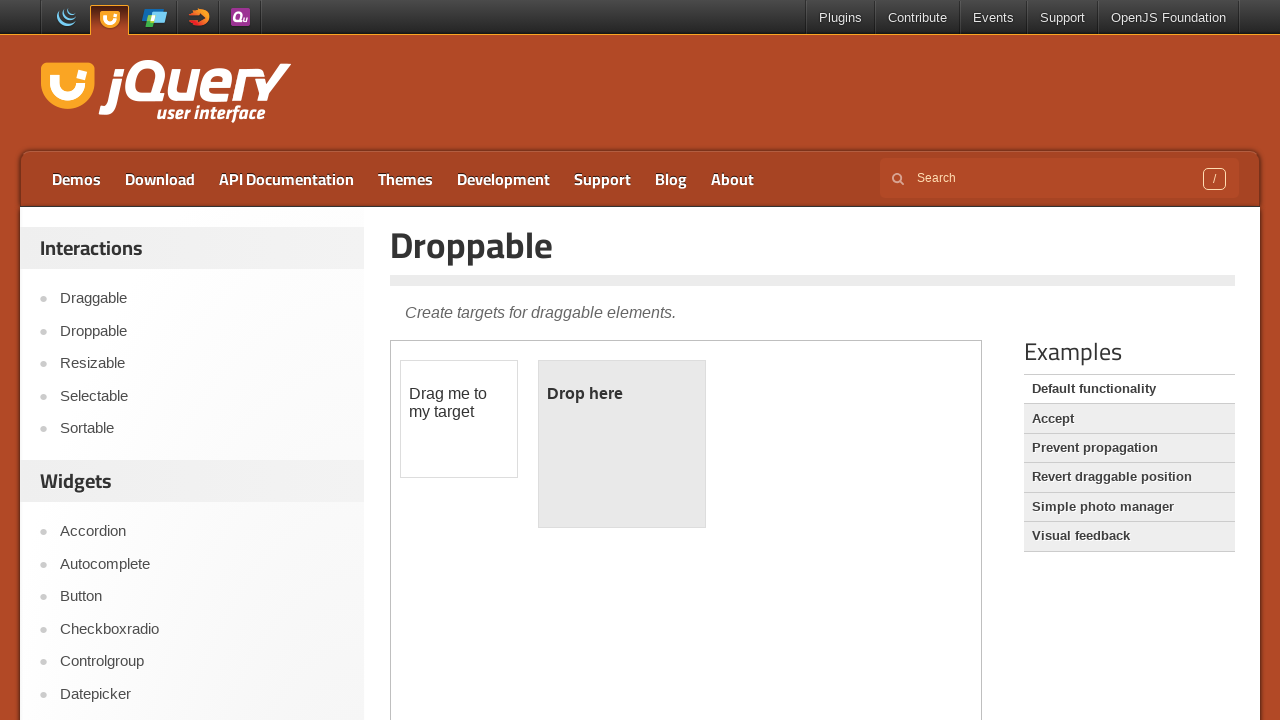

Located draggable source element
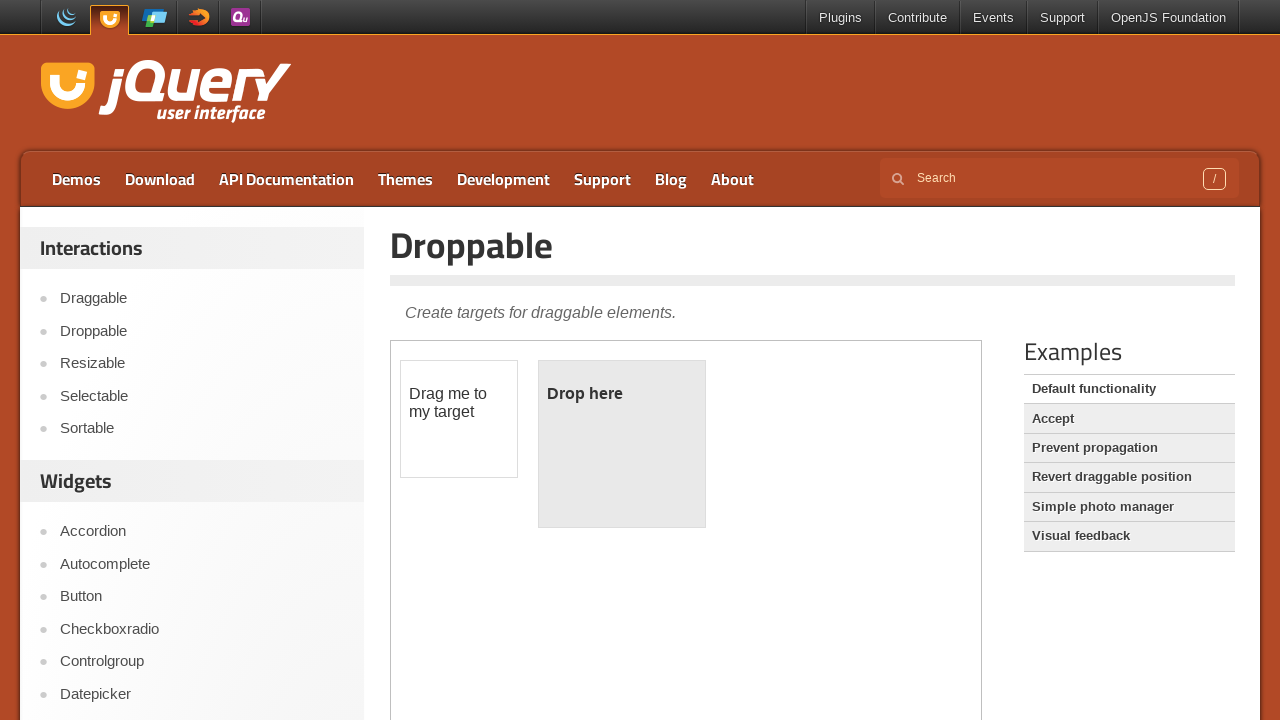

Located drop destination element
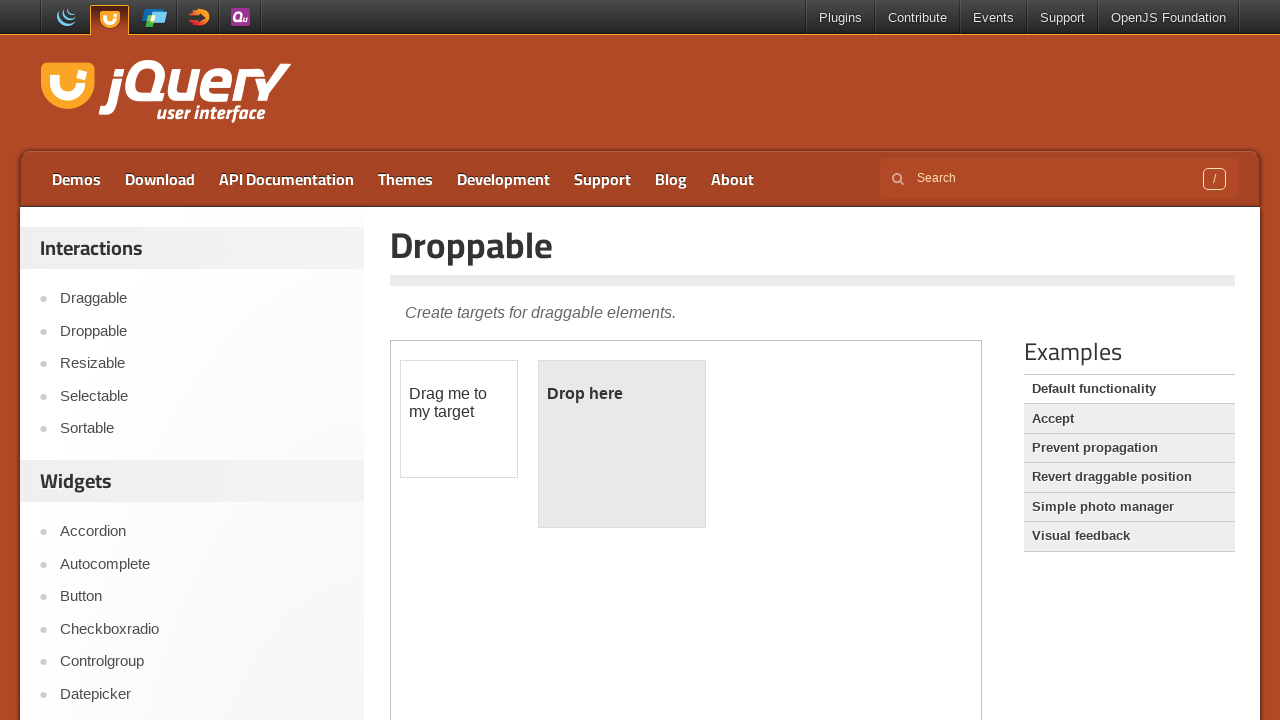

Dragged source element to destination and dropped it at (622, 394)
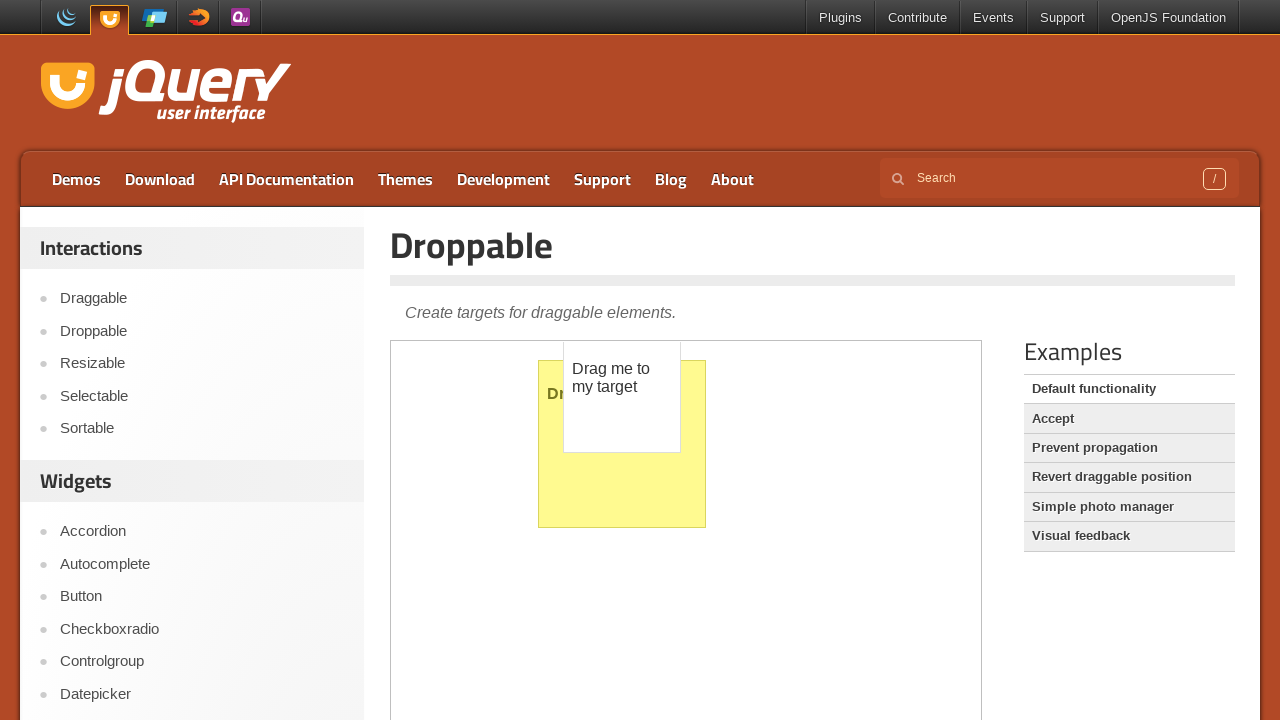

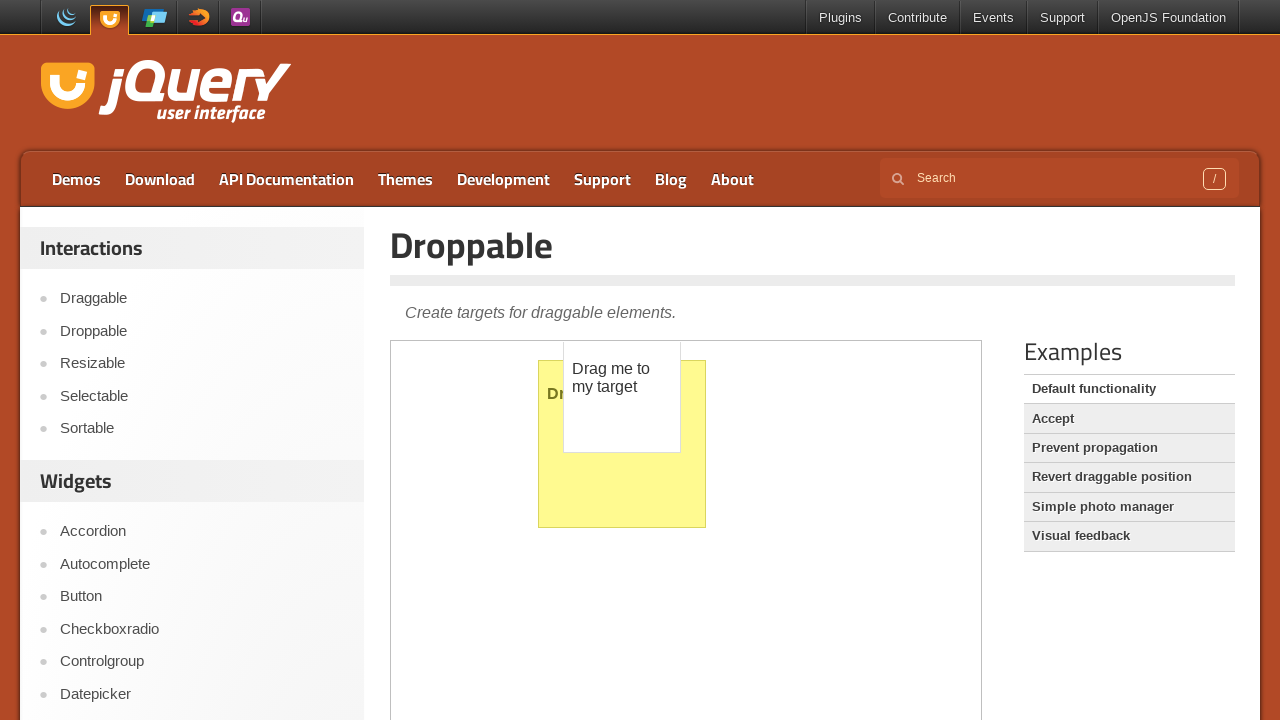